Verifies that clicking the More Info button from the Standard Suite section navigates to the room details page

Starting URL: https://ancabota09.wixsite.com/intern/rooms

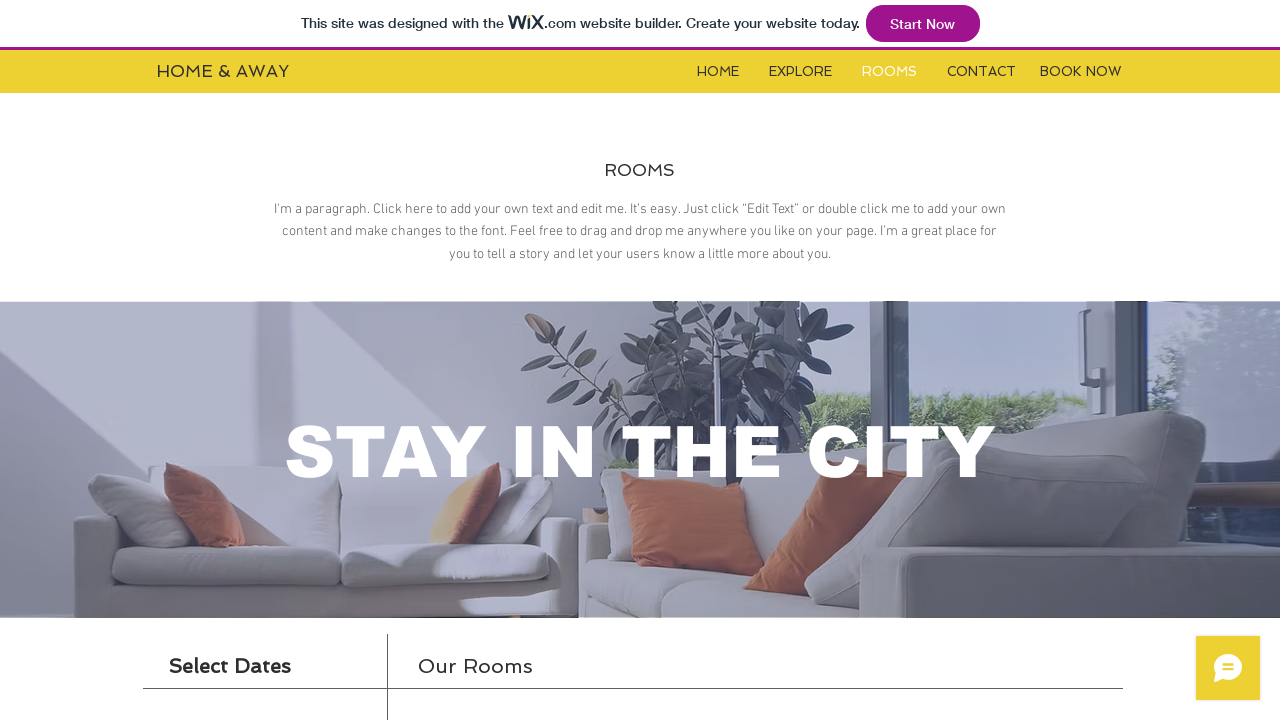

Located and waited for iframe to be visible
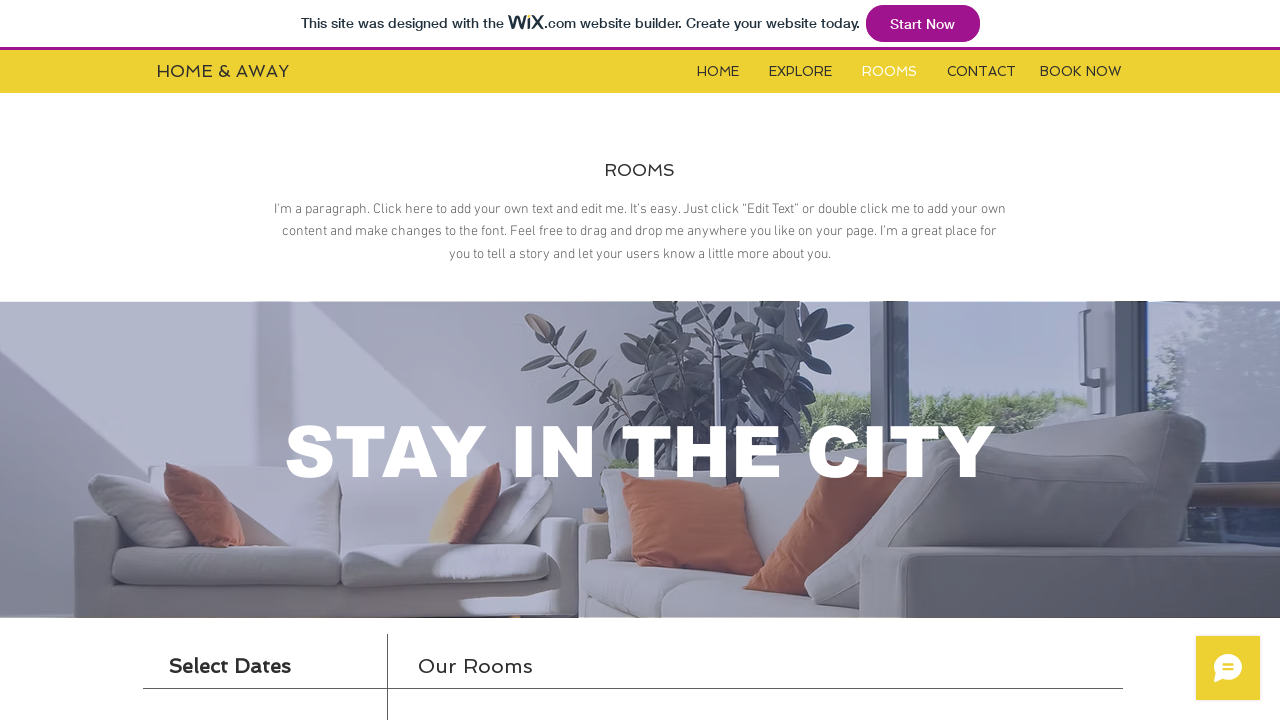

Switched to iframe content frame
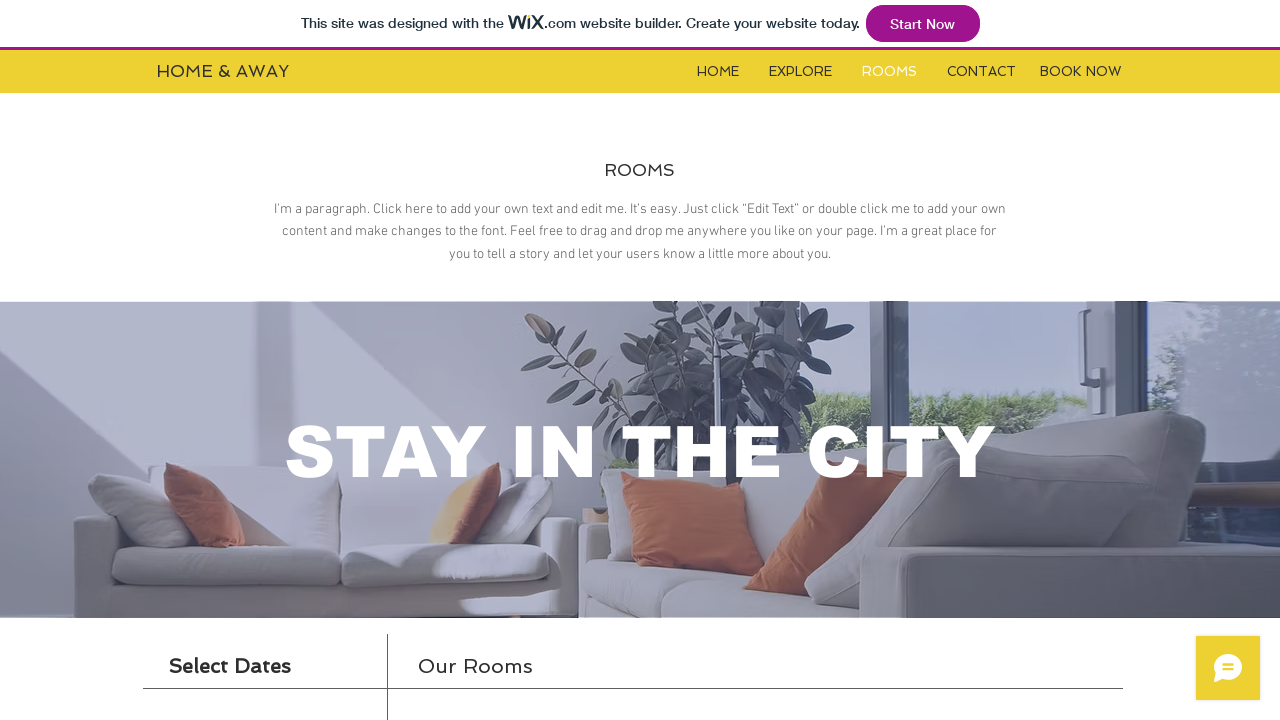

Located Standard Suite More Info button
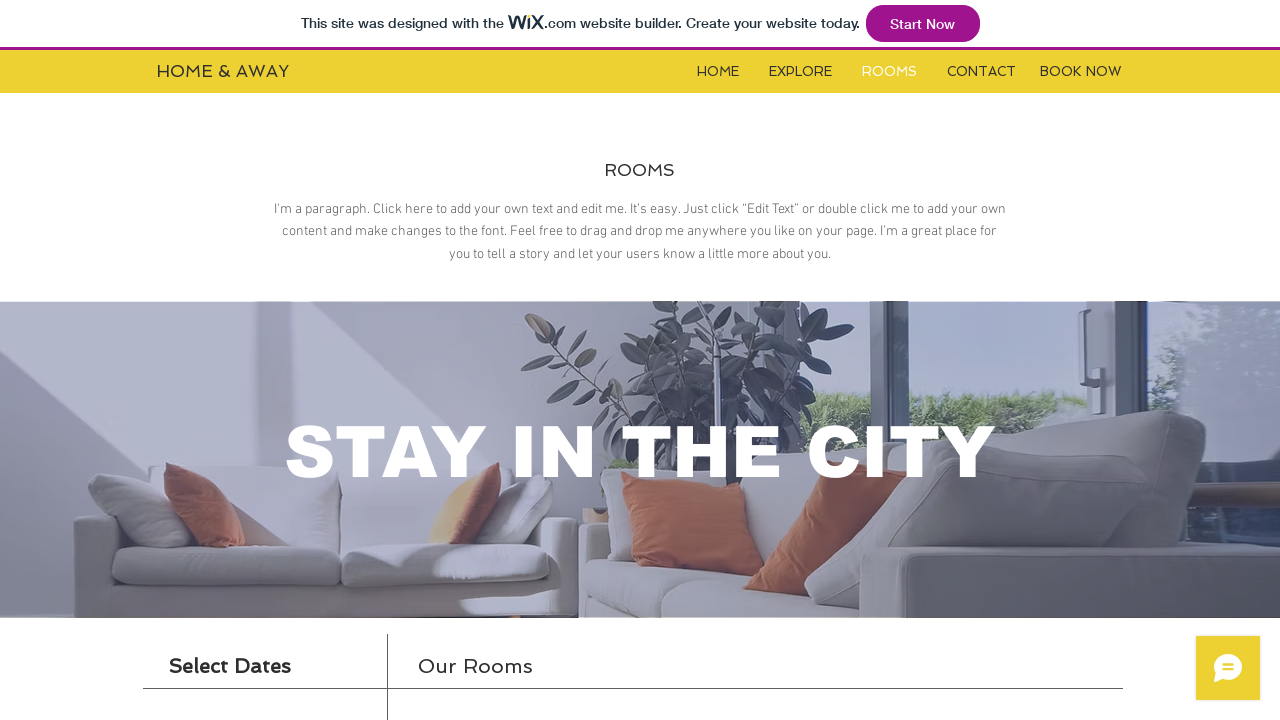

Clicked More Info button in Standard Suite section
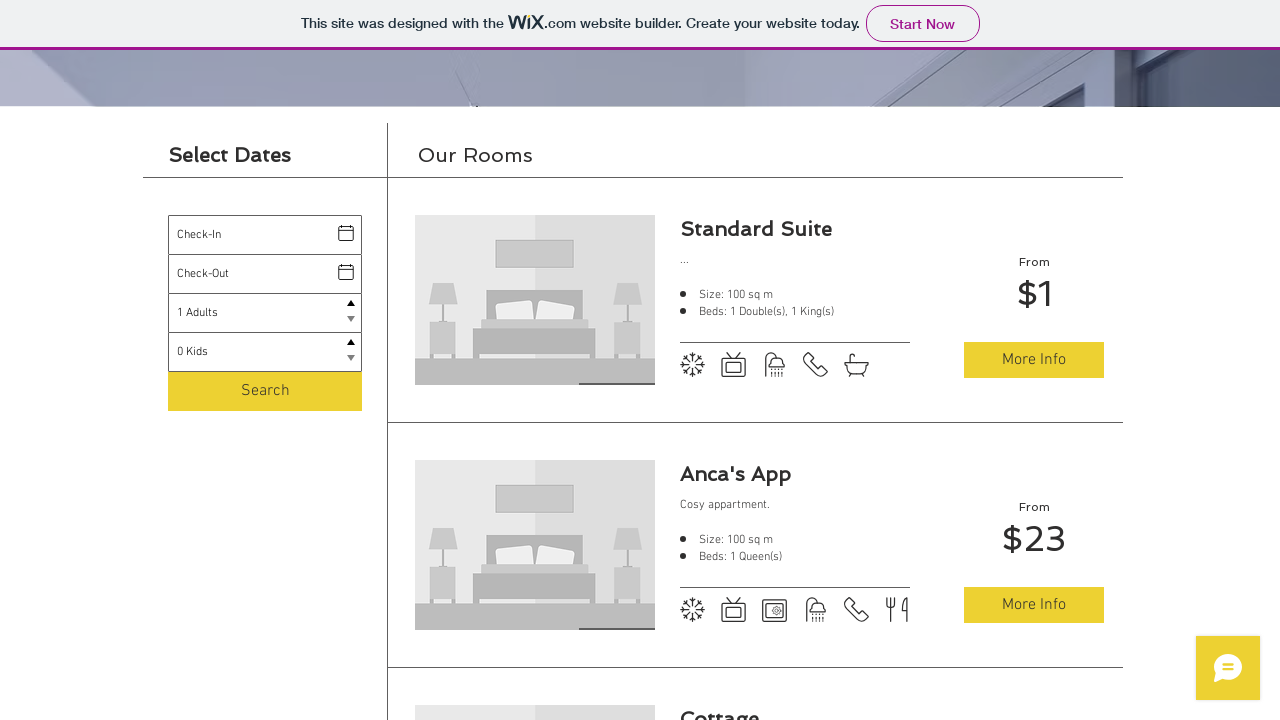

Navigated to Standard Suite room details page
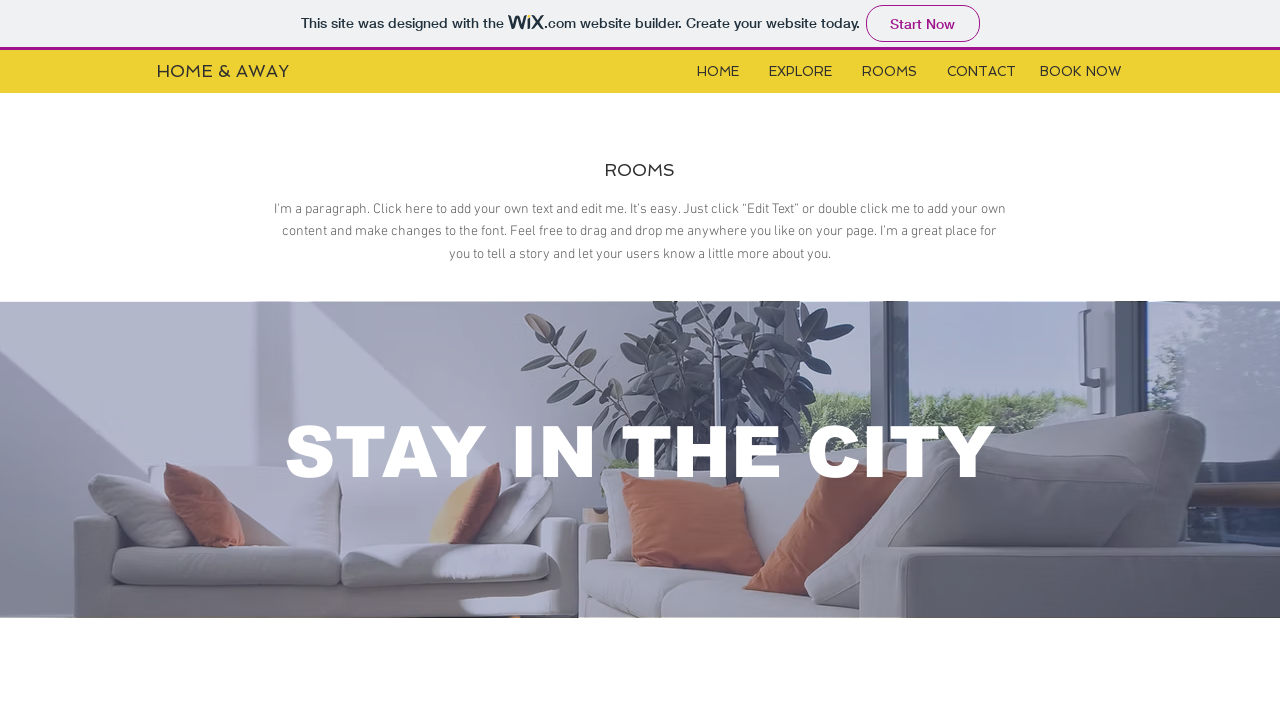

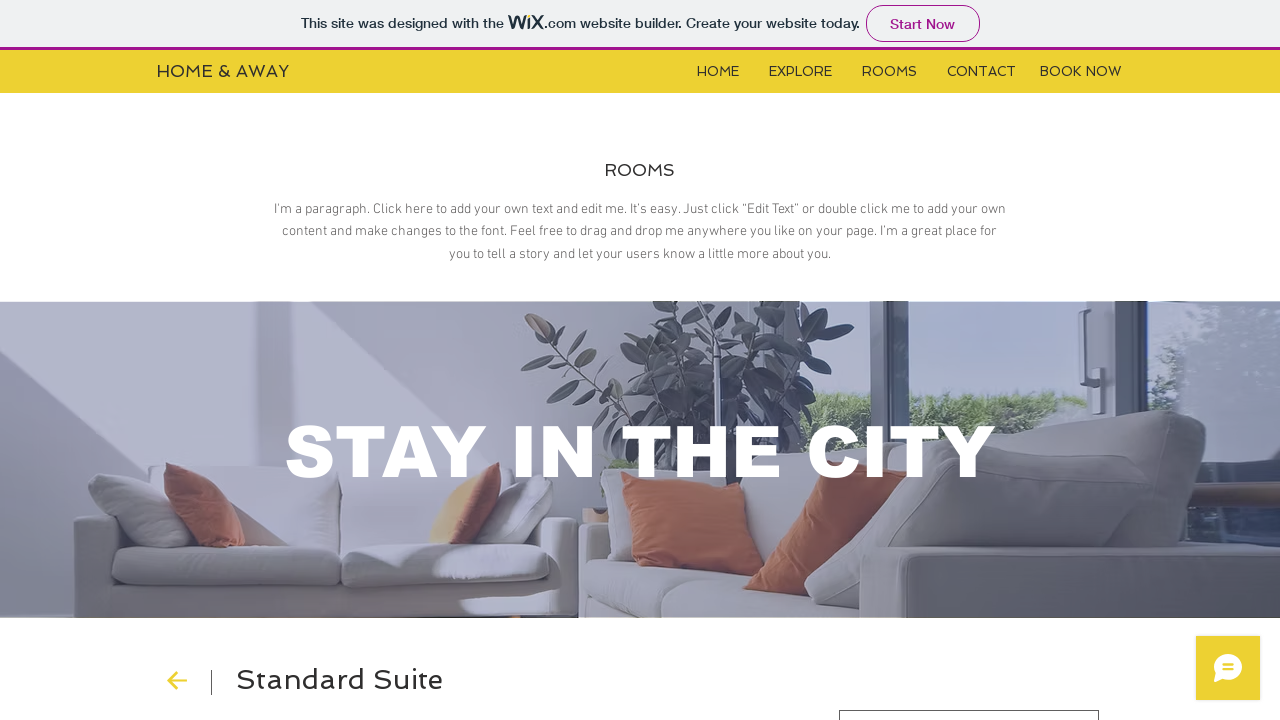